Tests dynamic loading functionality by clicking a start button and waiting for content to load and become visible

Starting URL: http://the-internet.herokuapp.com/dynamic_loading/1

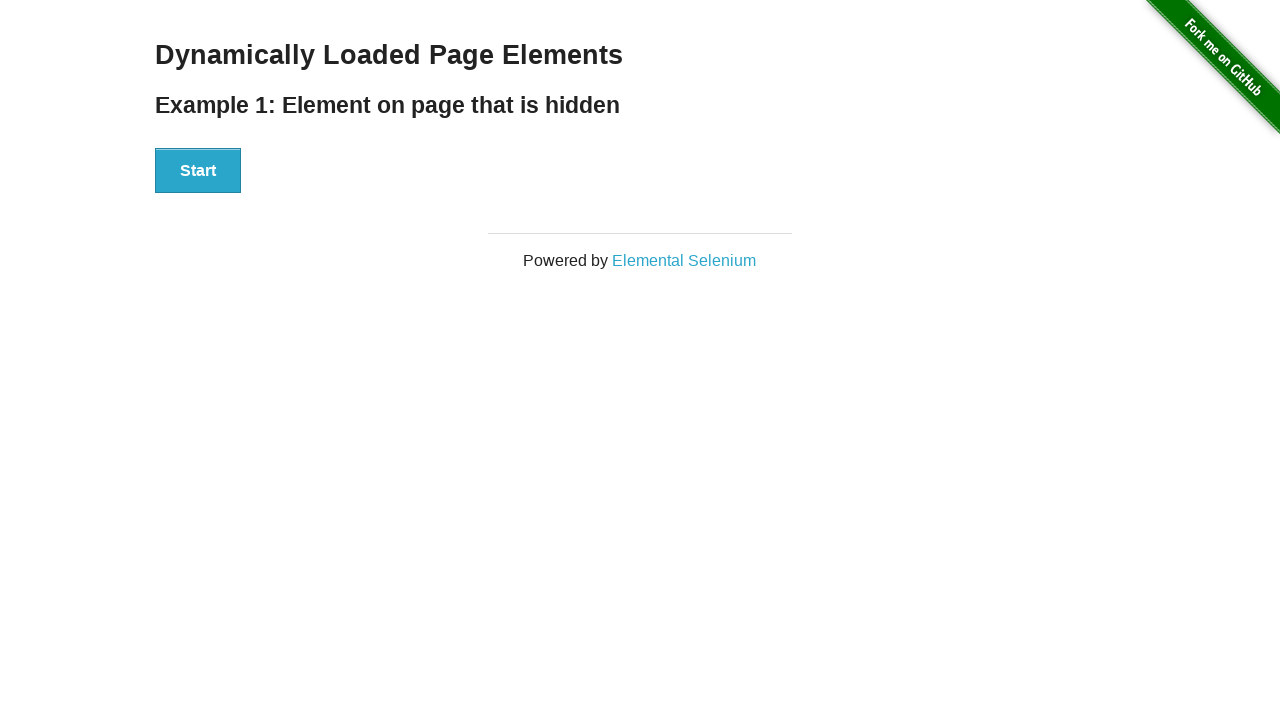

Clicked start button to trigger dynamic loading at (198, 171) on #start button
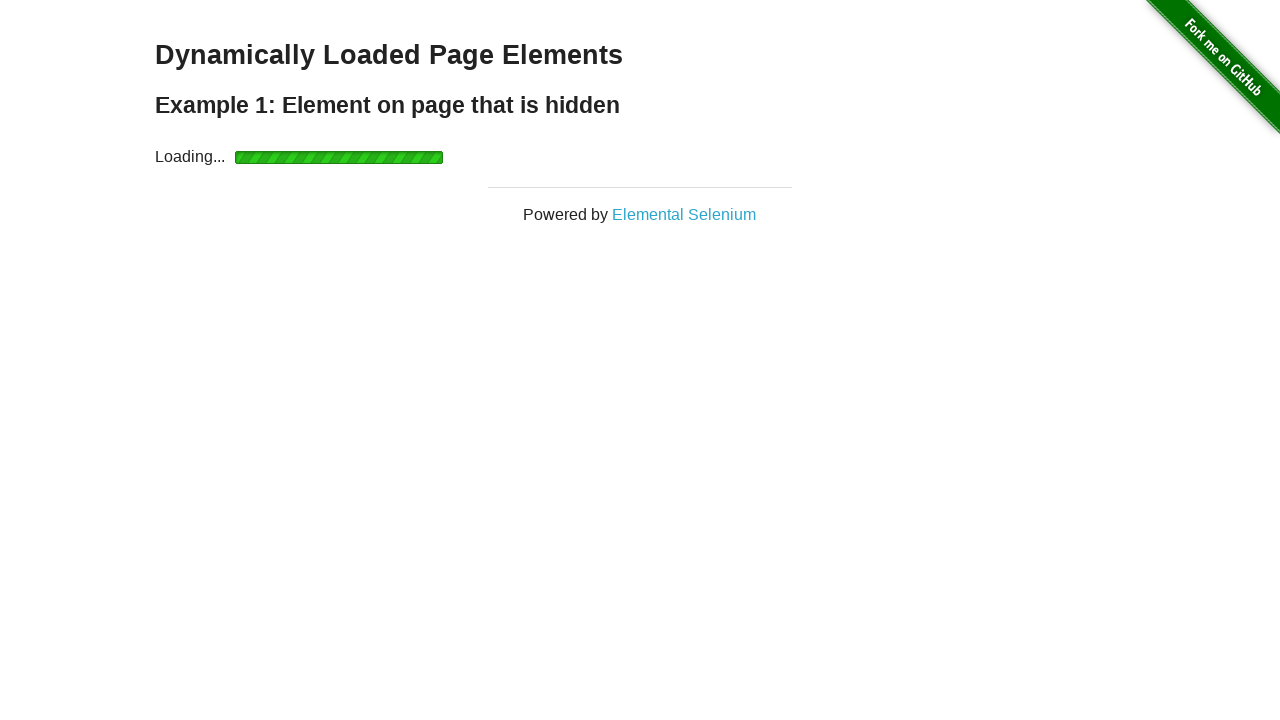

Waited for finish text to become visible
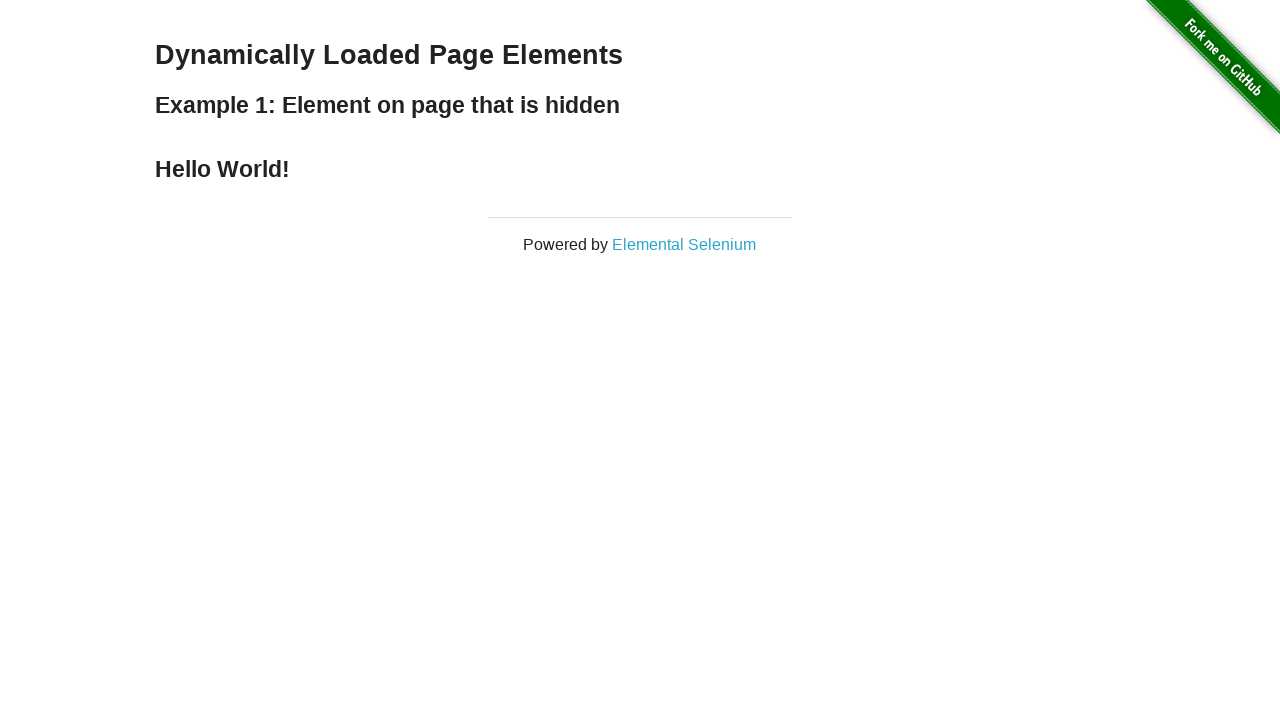

Verified finish text is displayed
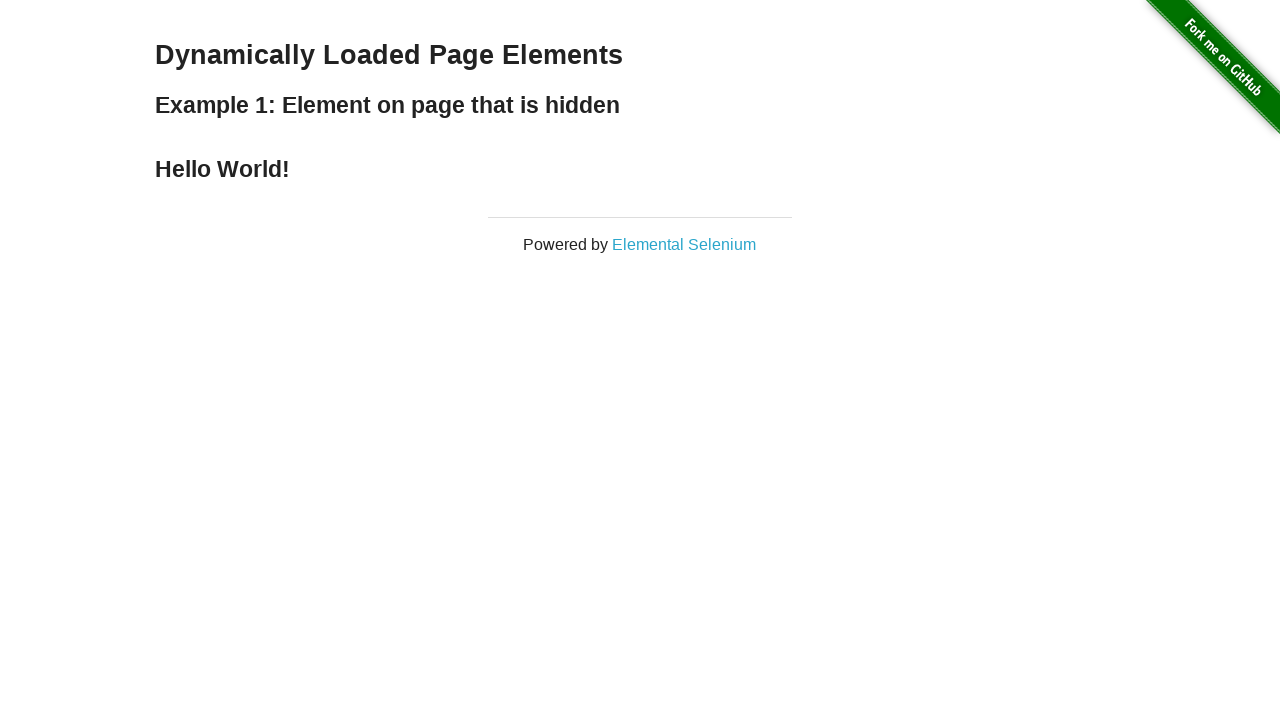

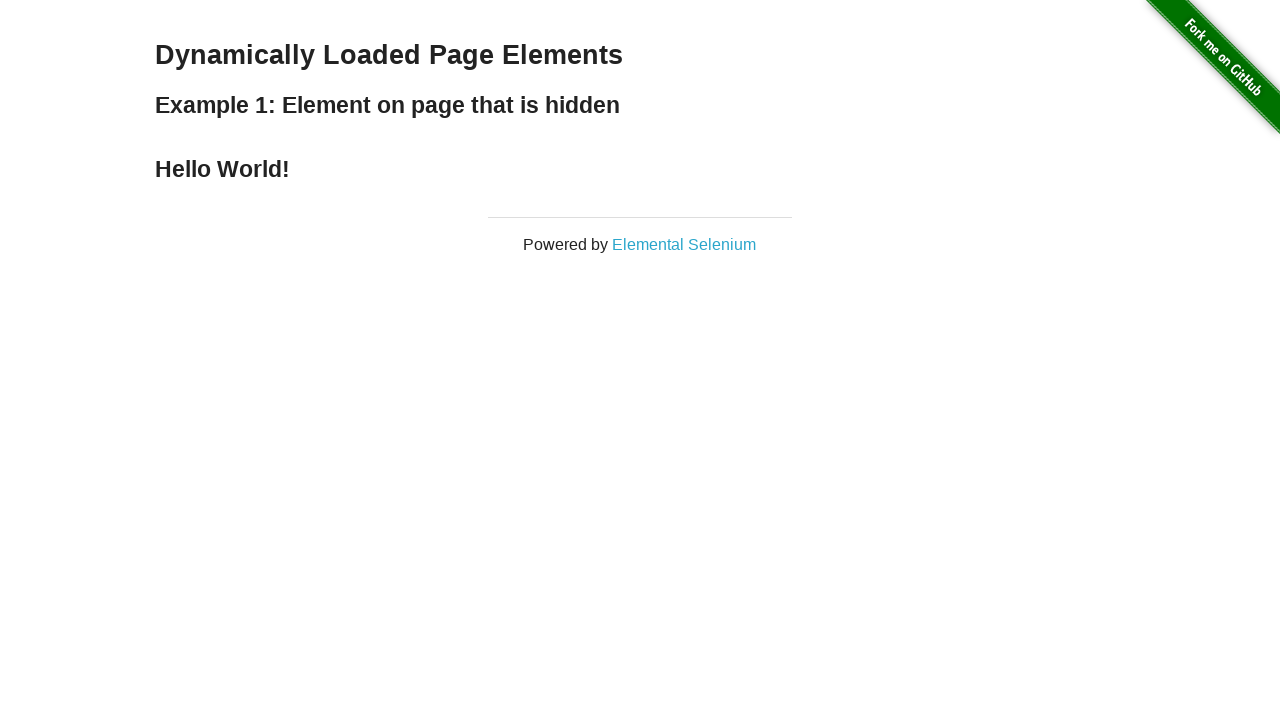